Tests that clicking the Scooter logo from the Order Status page navigates back to the homepage after searching for an order

Starting URL: https://qa-scooter.praktikum-services.ru/

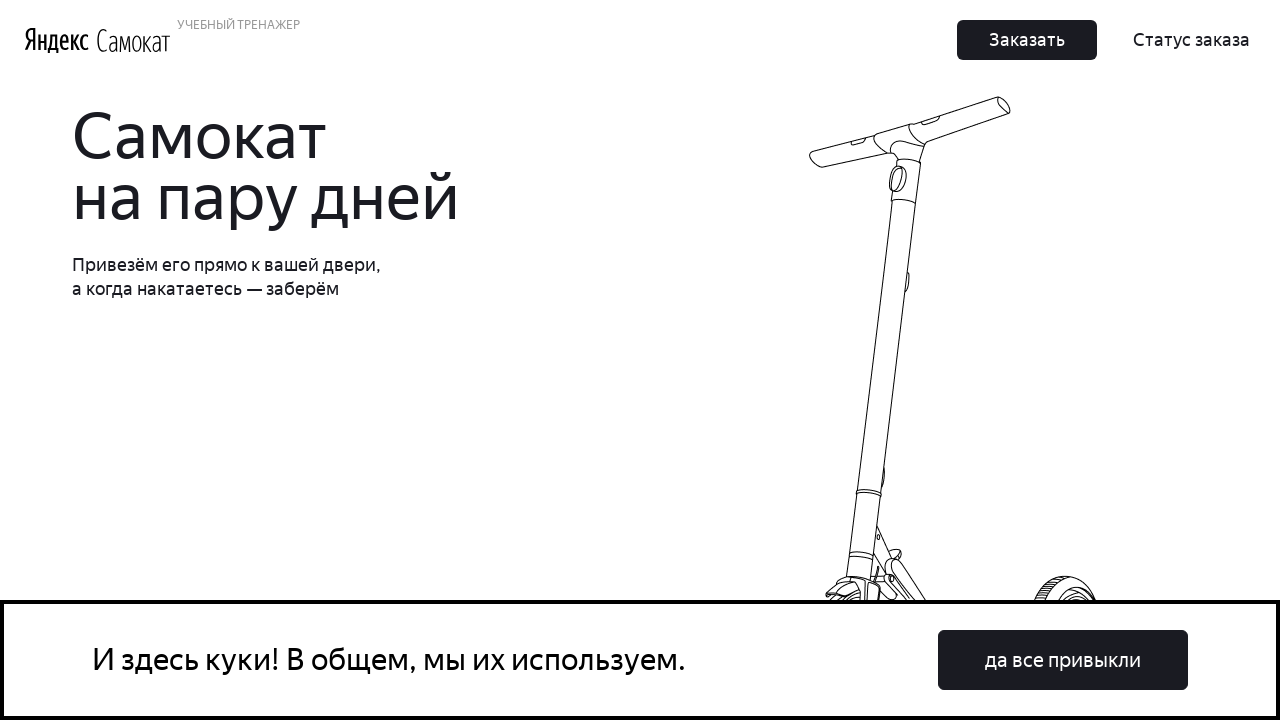

Waited for homepage to load
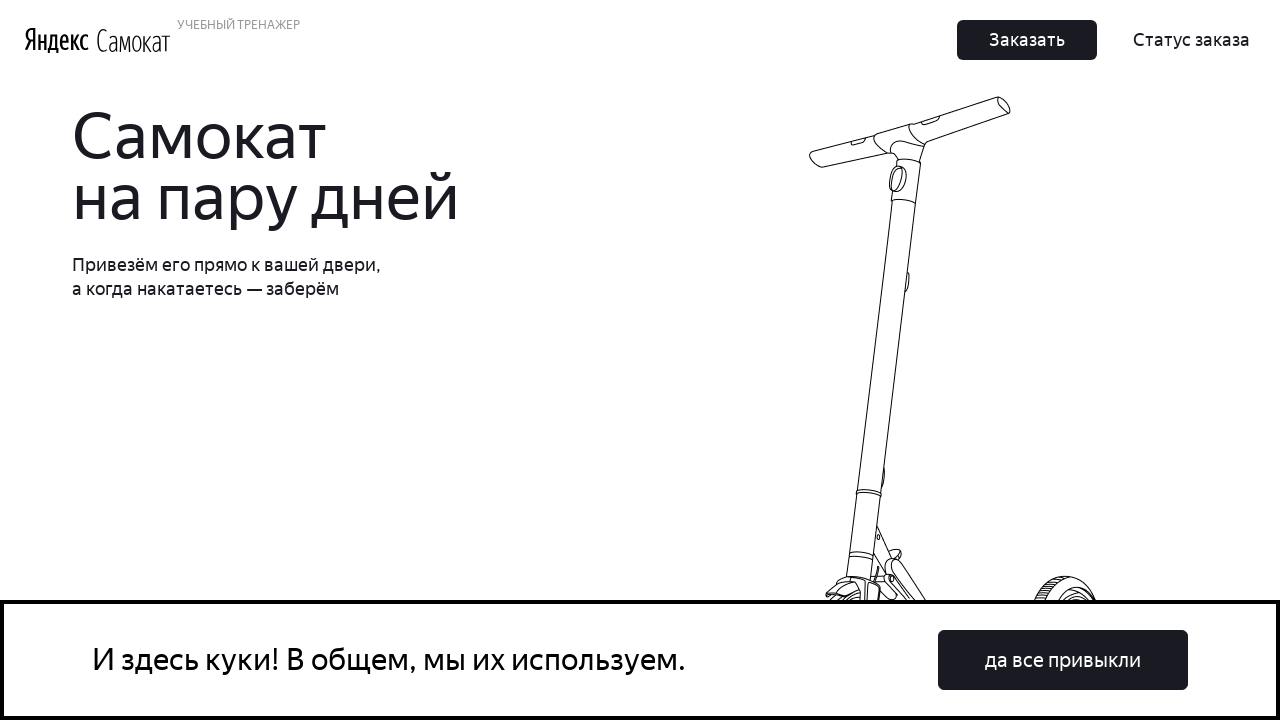

Clicked Order Status button at (1192, 40) on button:has-text('Статус заказа')
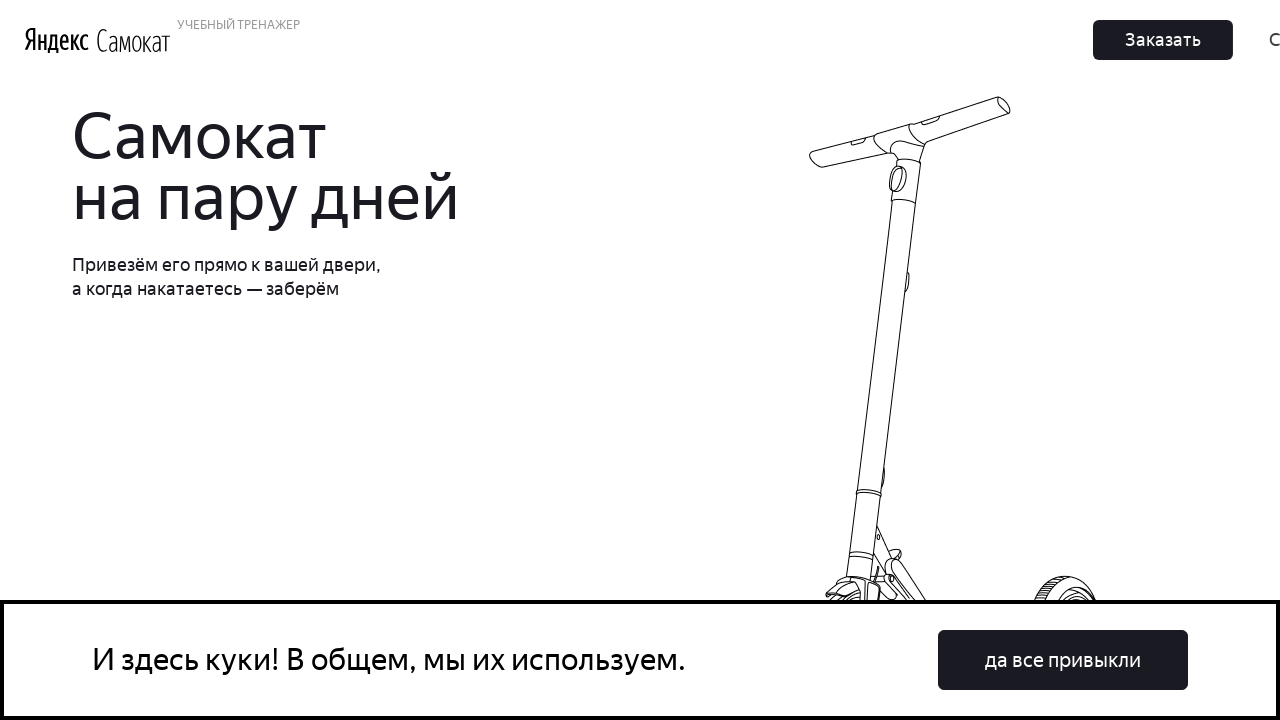

Entered order number '12345' in search field on input[placeholder='Введите номер заказа']
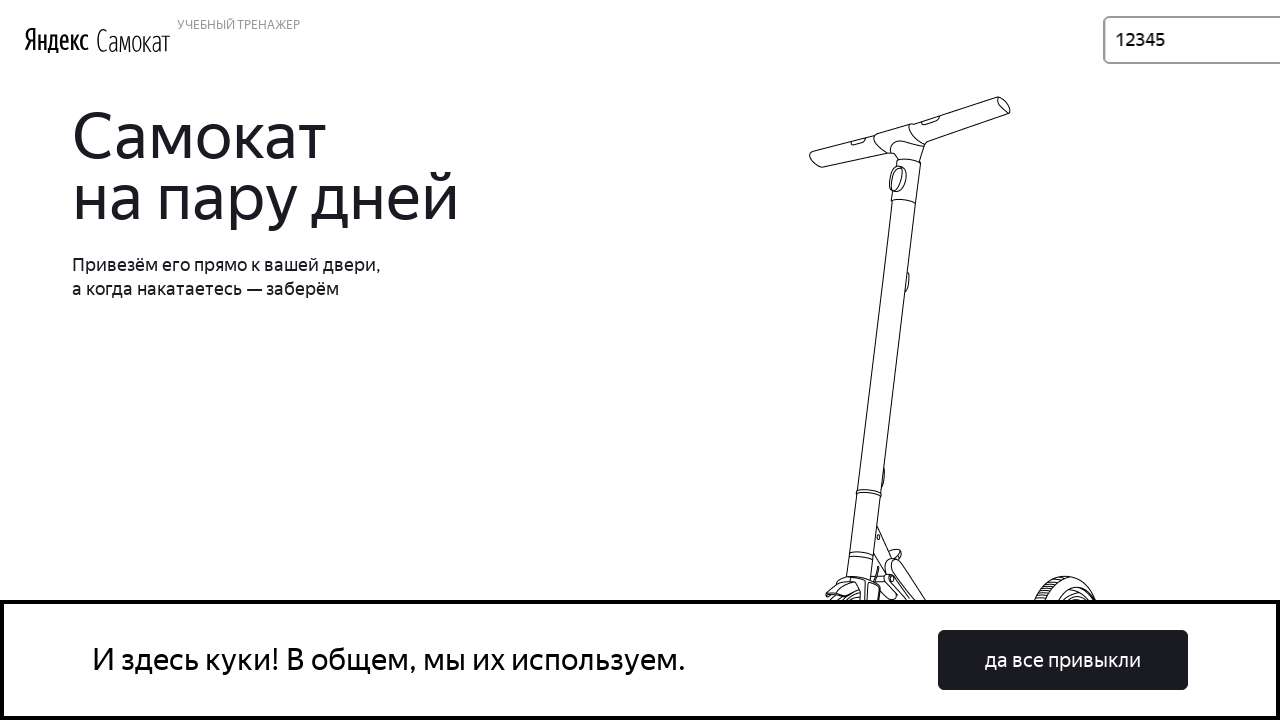

Clicked Go button to search for order at (1216, 40) on button:has-text('Go!')
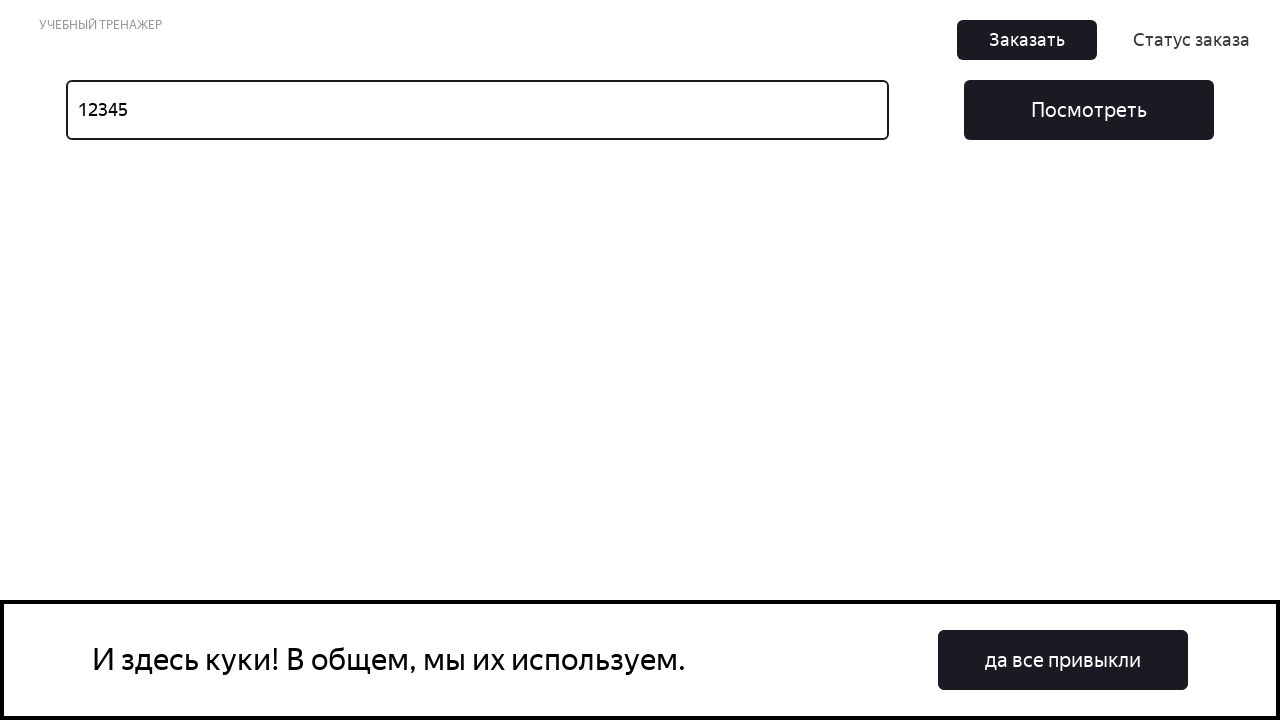

Order status page loaded with 'Not found' message
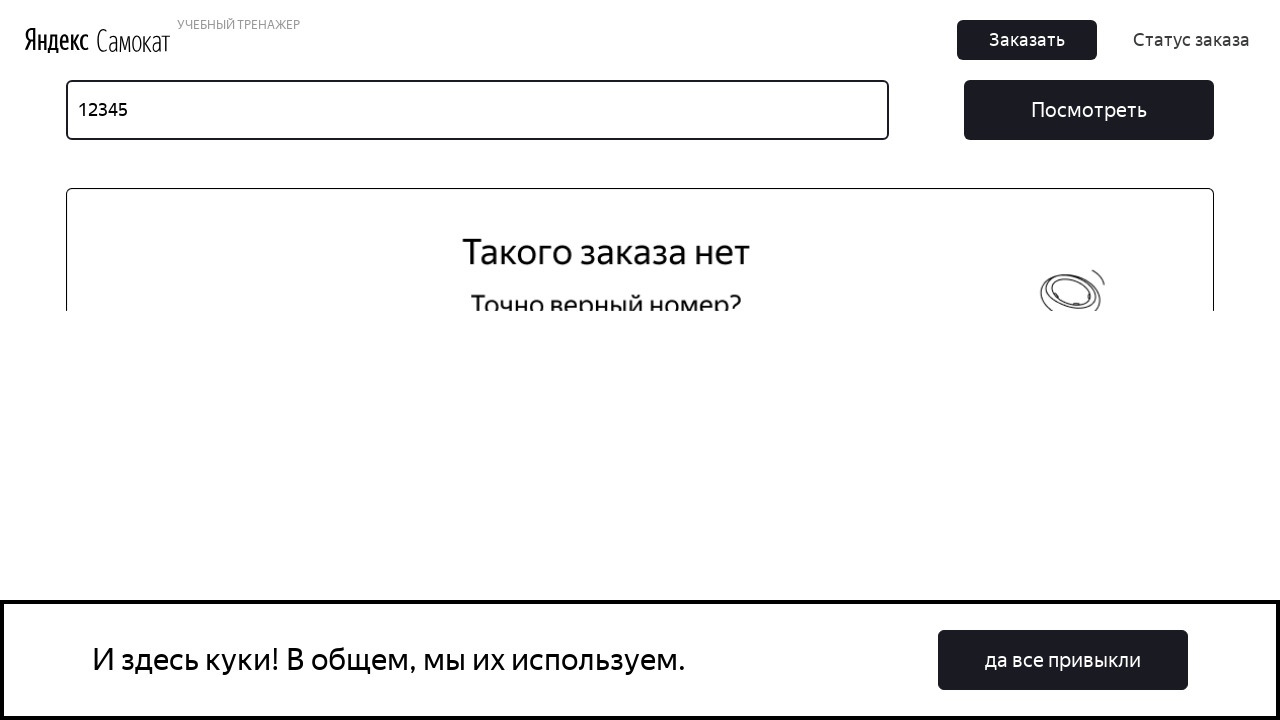

Clicked Scooter logo to navigate back to homepage at (134, 40) on img[alt='Scooter']
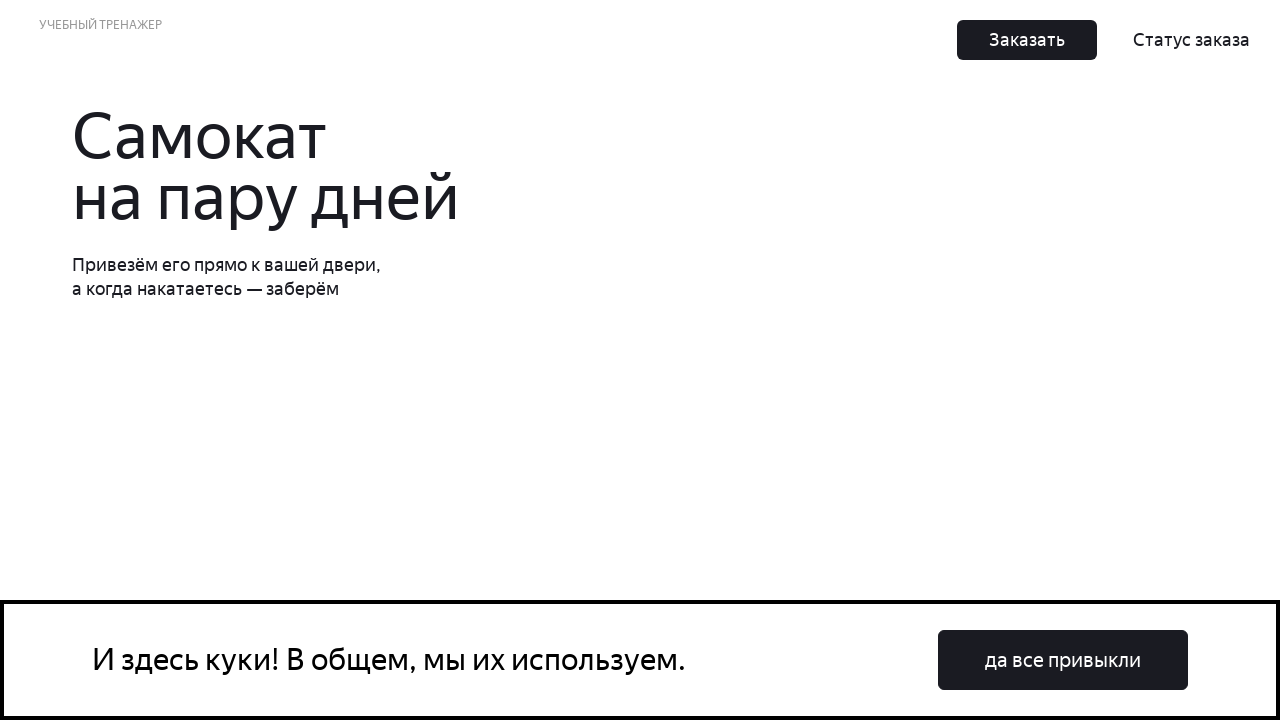

Successfully navigated back to homepage
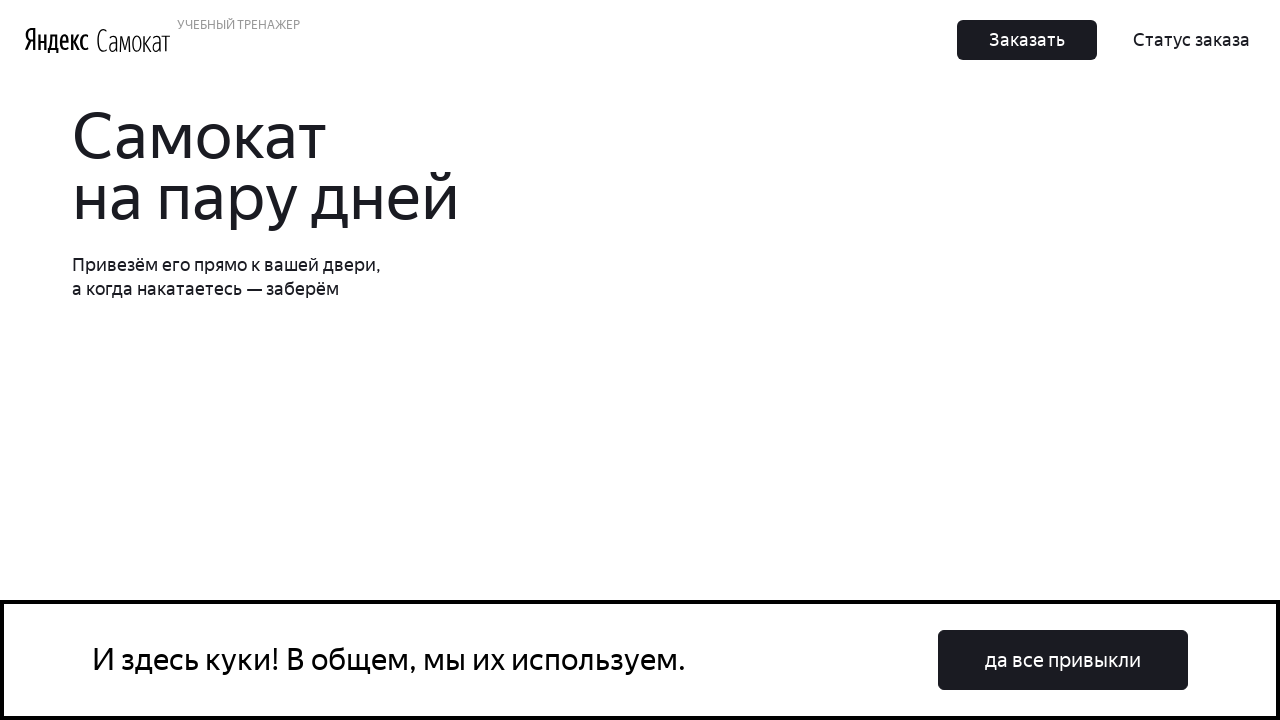

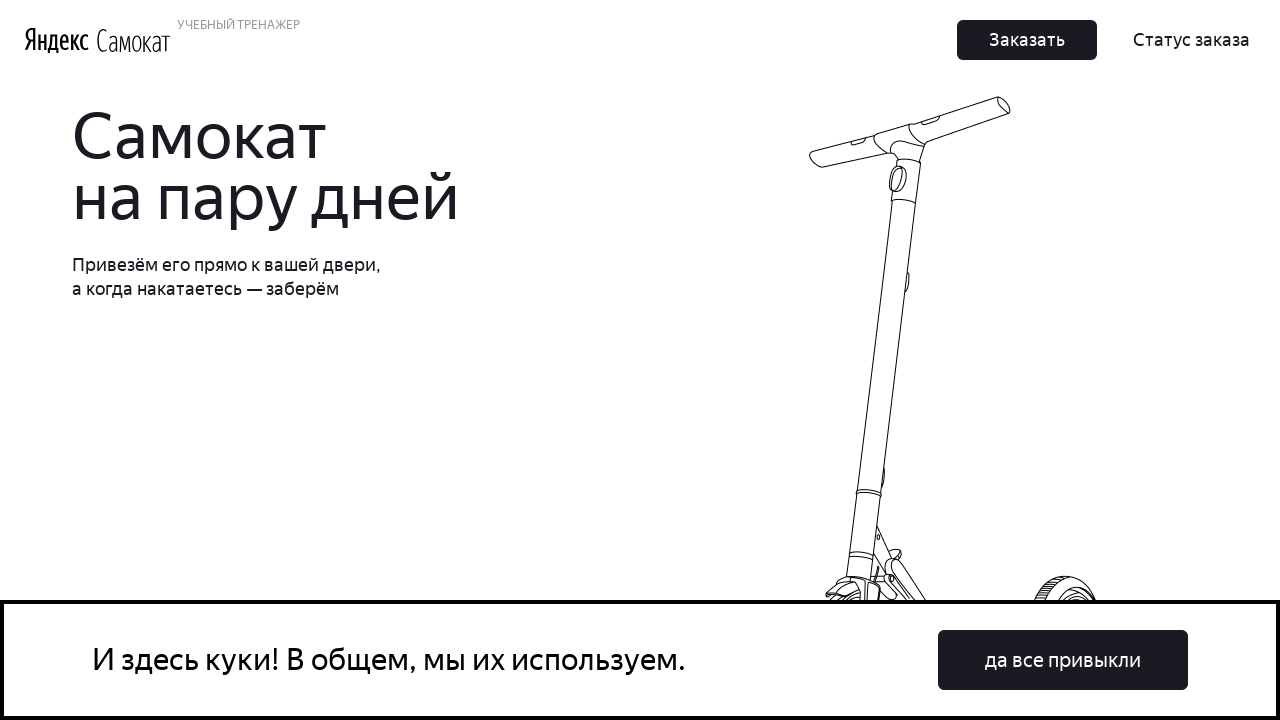